Tests Angular ng2-select editable dropdown by typing and selecting Sheffield from the single city selector.

Starting URL: https://valor-software.com/ng2-select/

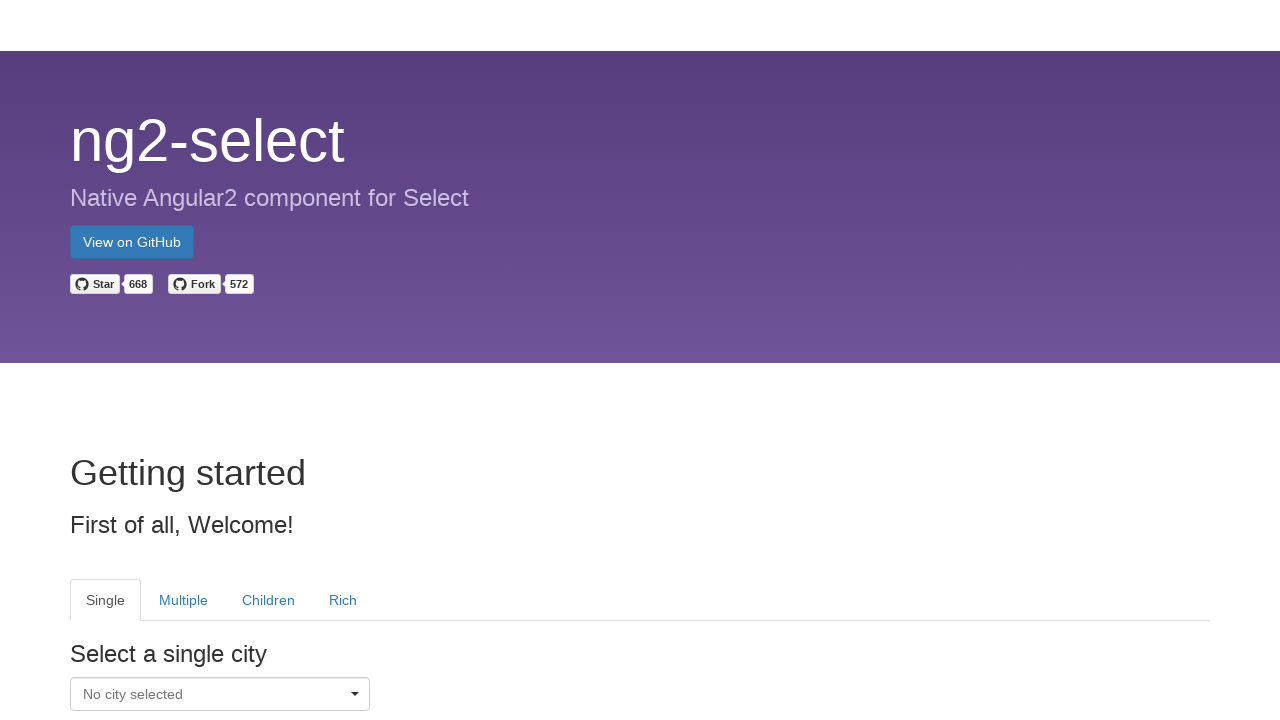

Clicked on Single tab dropdown container at (220, 694) on tab[heading='Single'] div[class*='ui-select-container']
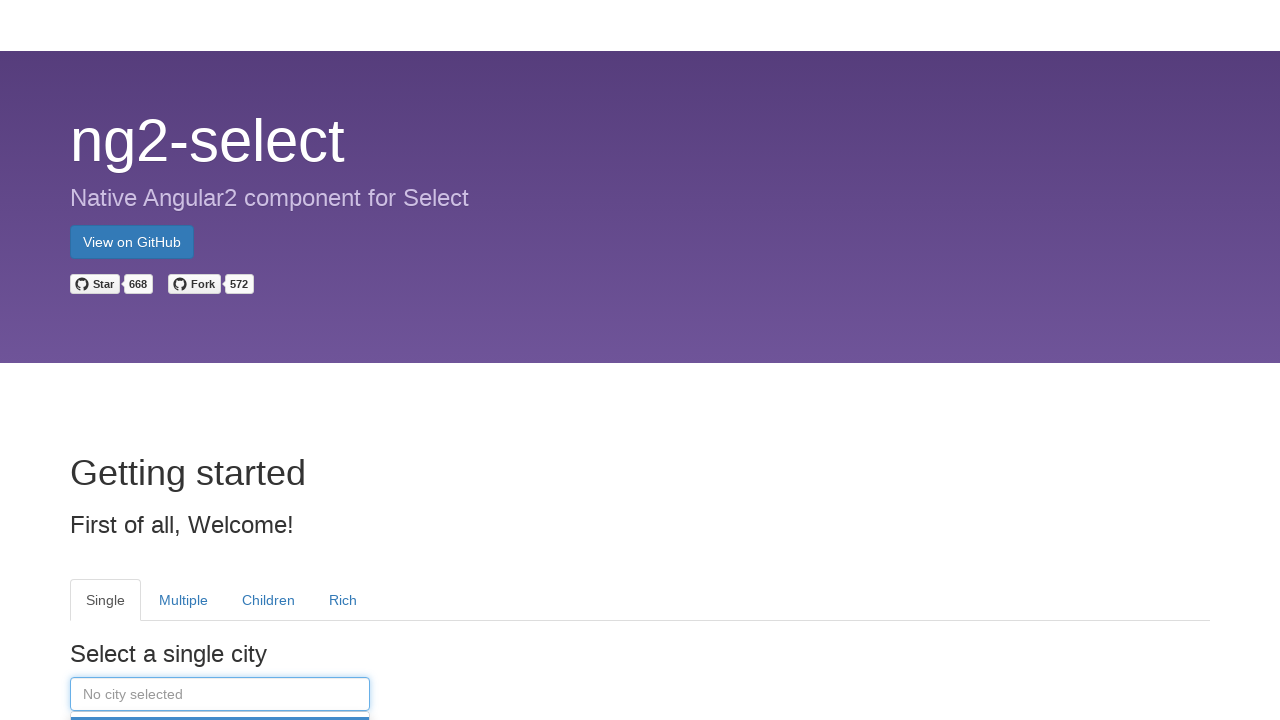

Typed 'Sheffield' into the single city selector input on tab[heading='Single'] input
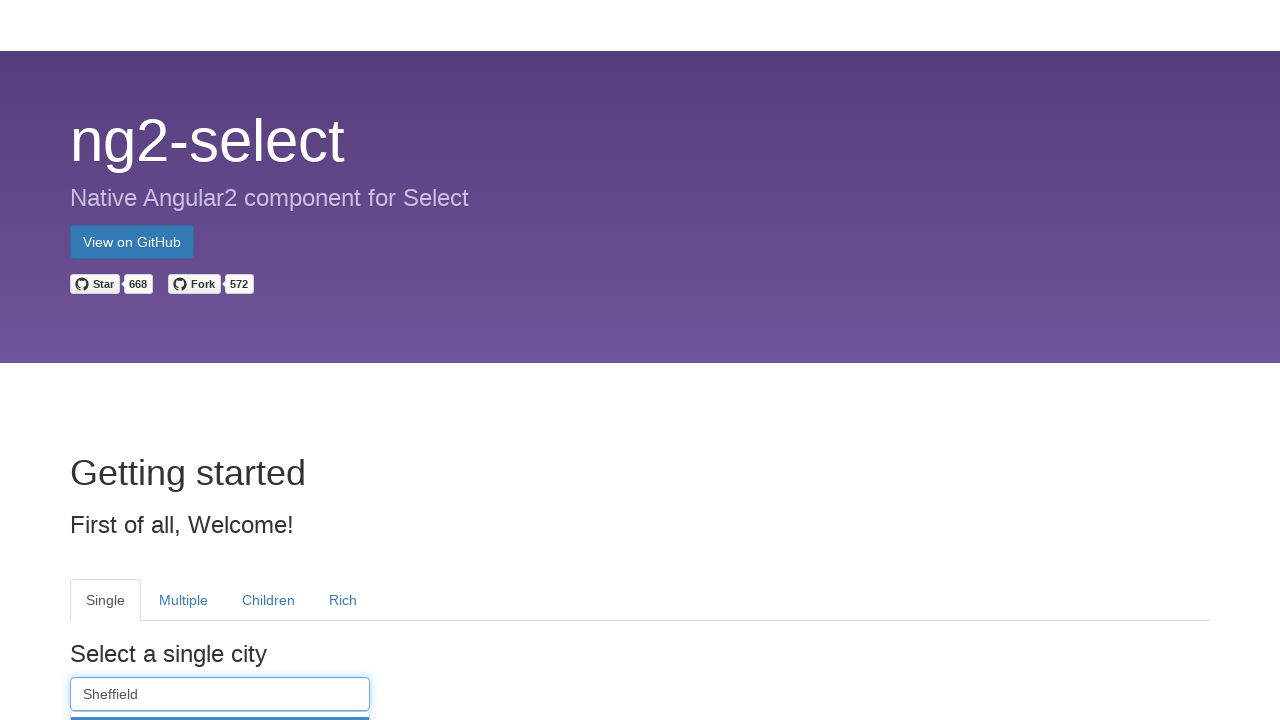

Waited for Sheffield option to appear in dropdown menu
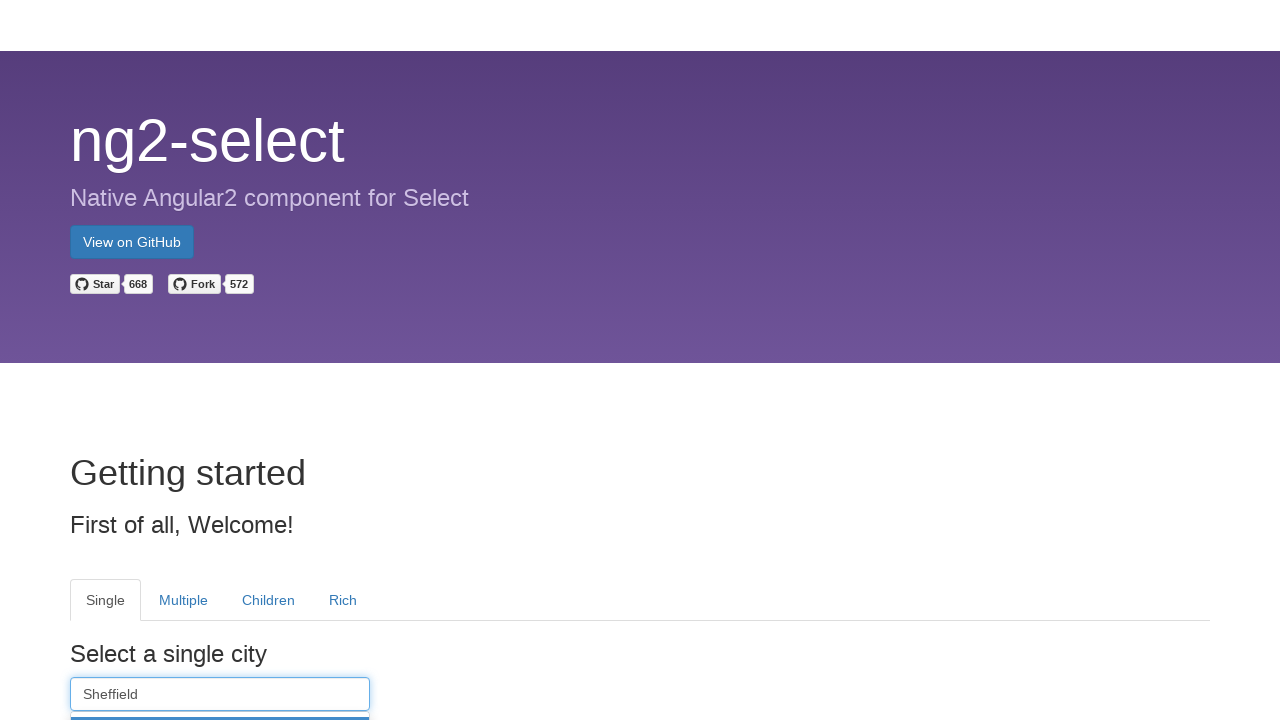

Selected Sheffield from the dropdown menu at (220, 360) on ul[role='menu'] li div a div:has-text('Sheffield')
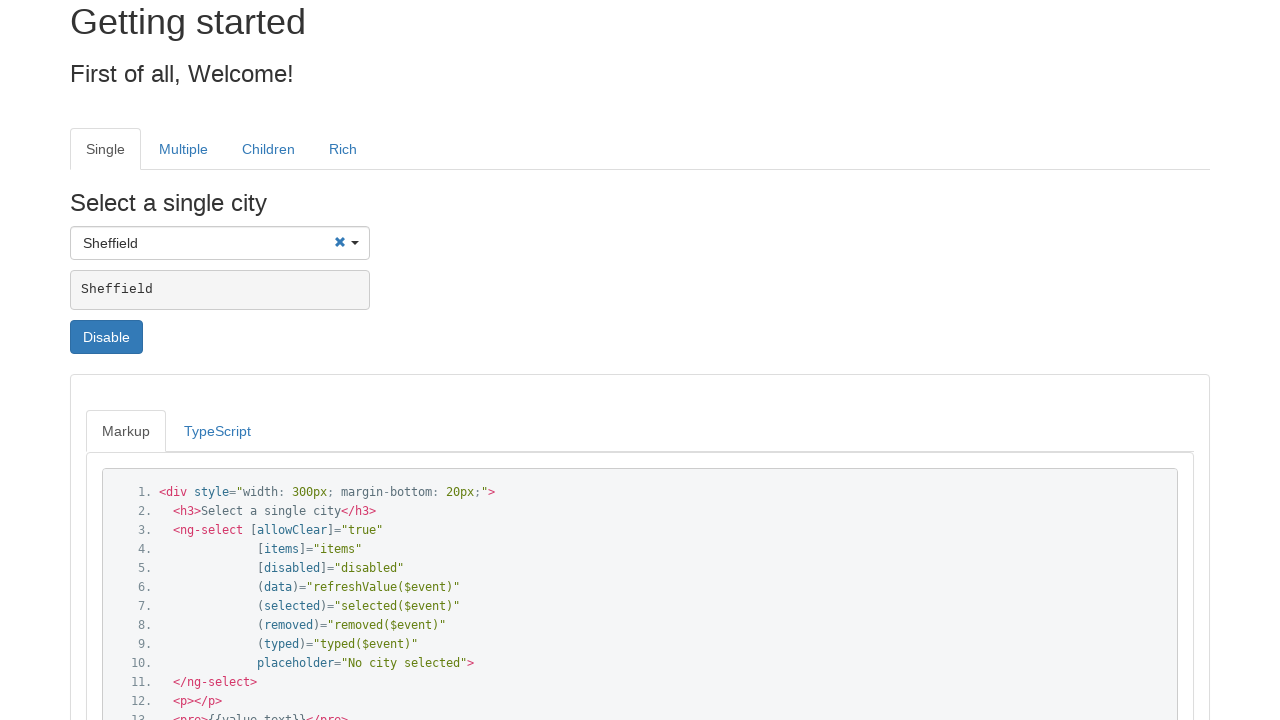

Verified that Sheffield was successfully selected in the dropdown
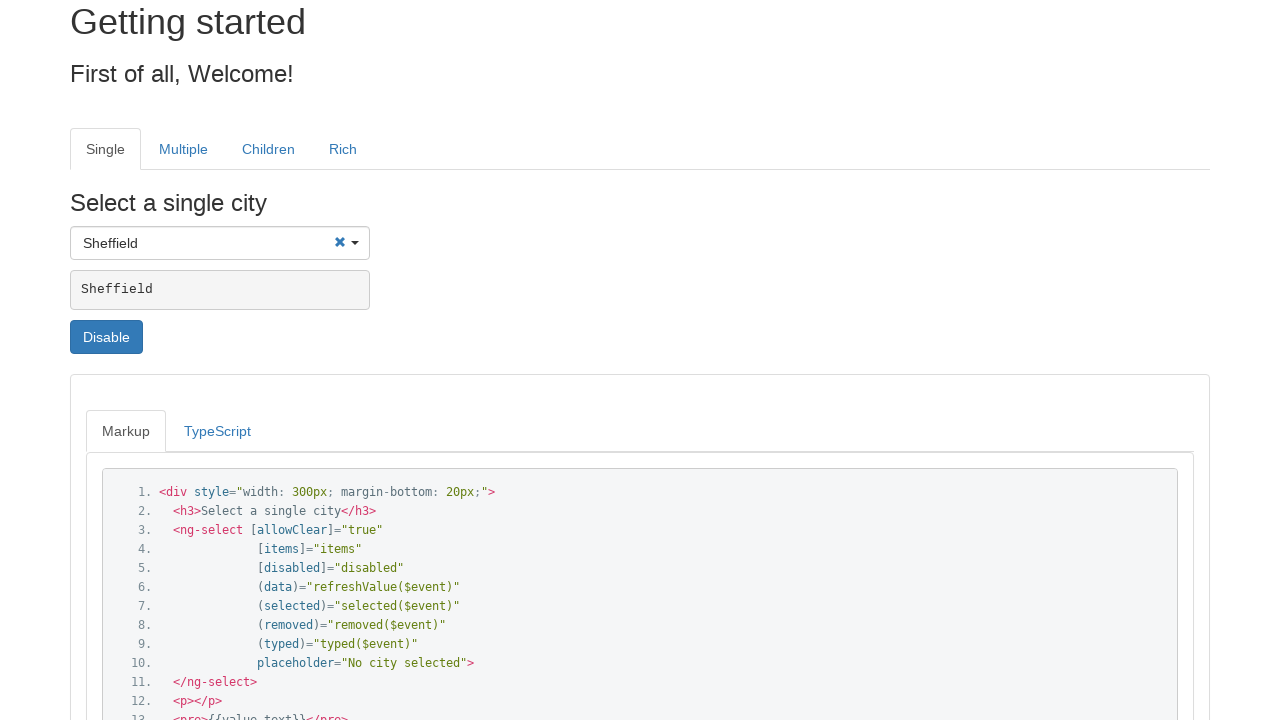

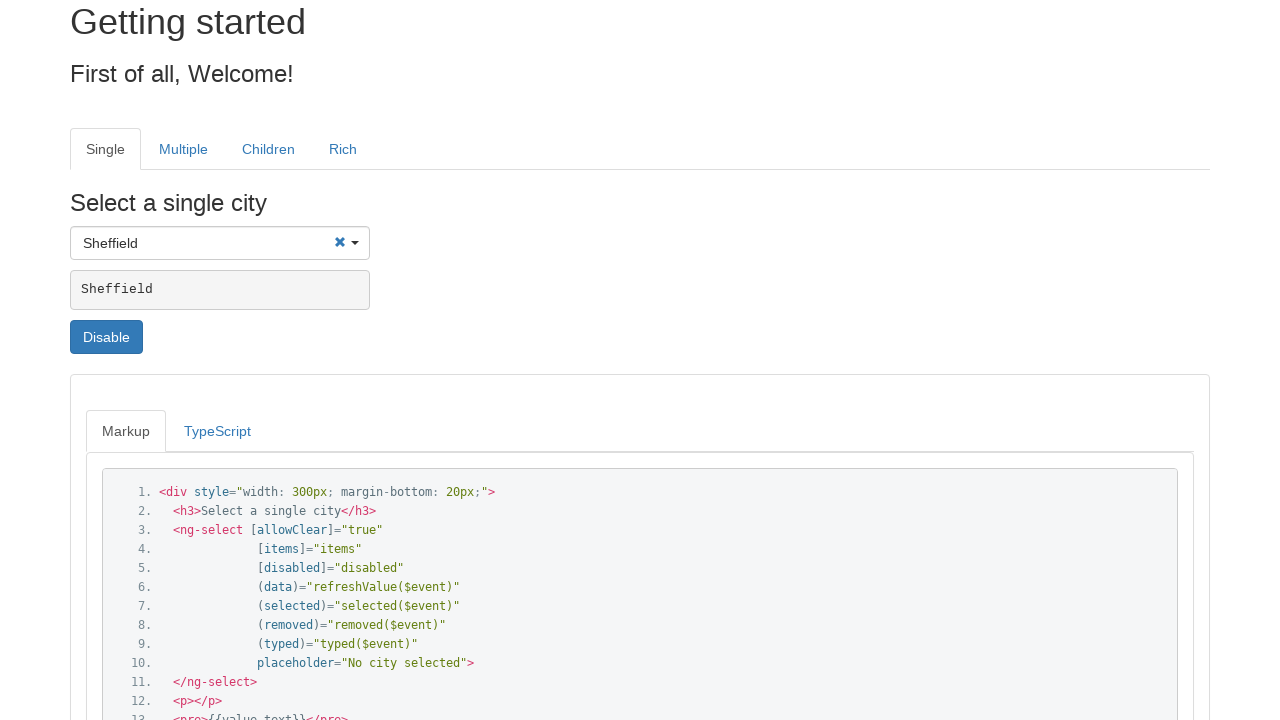